Tests filling out a Selenium practice form with personal details including name, gender, experience, date, profession, automation tools, continent selection, and selenium command selection, then submits the form.

Starting URL: https://www.techlistic.com/p/selenium-practice-form.html

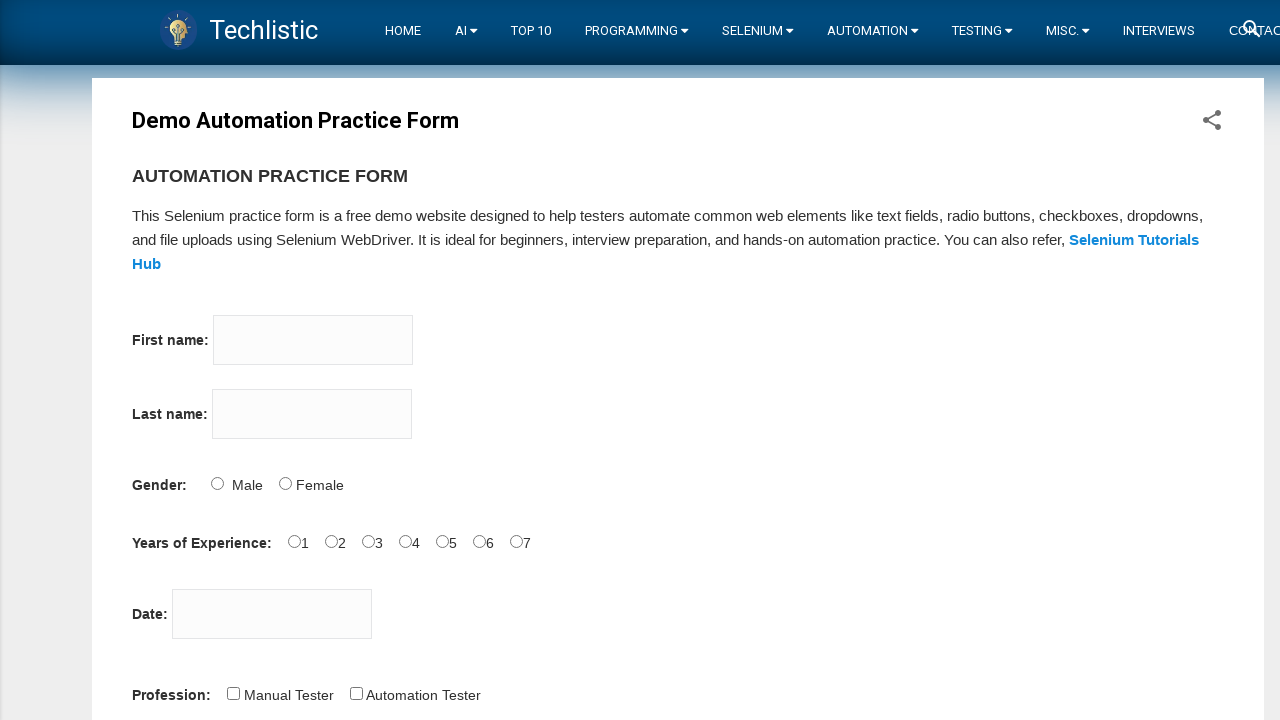

Filled first name field with 'subham' on input[name='firstname']
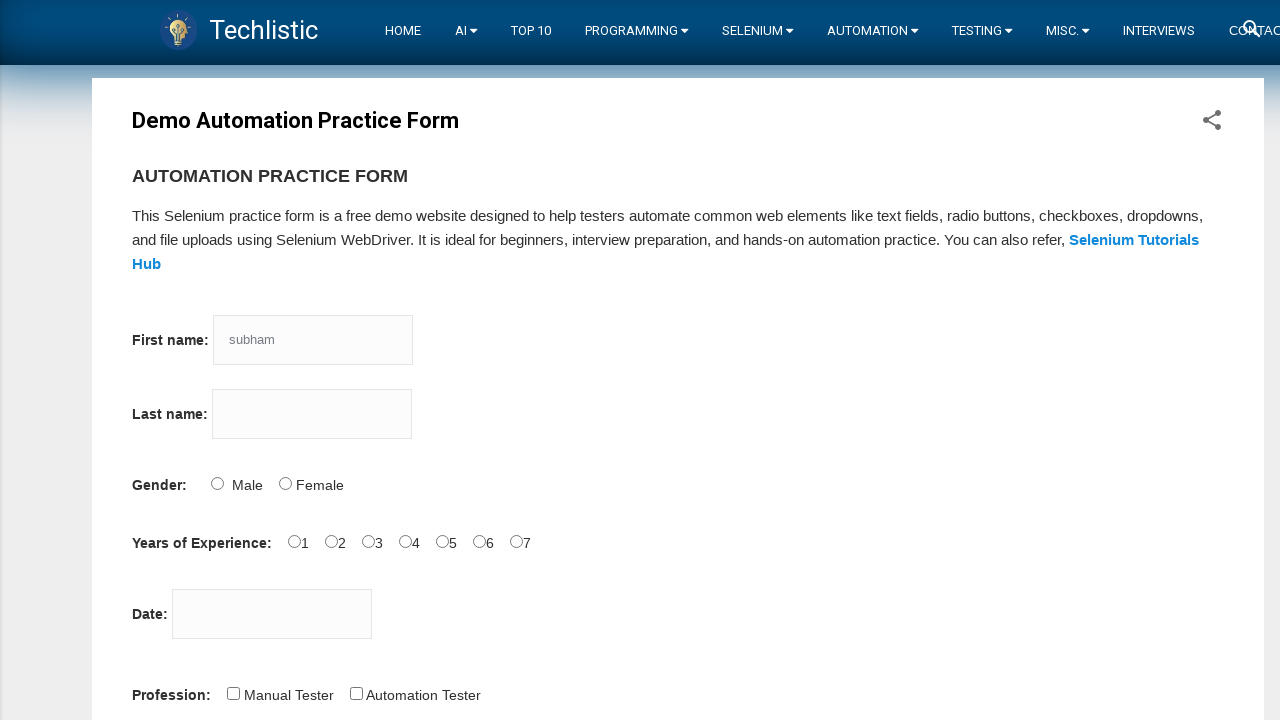

Filled last name field with 'sharma' on input[name='lastname']
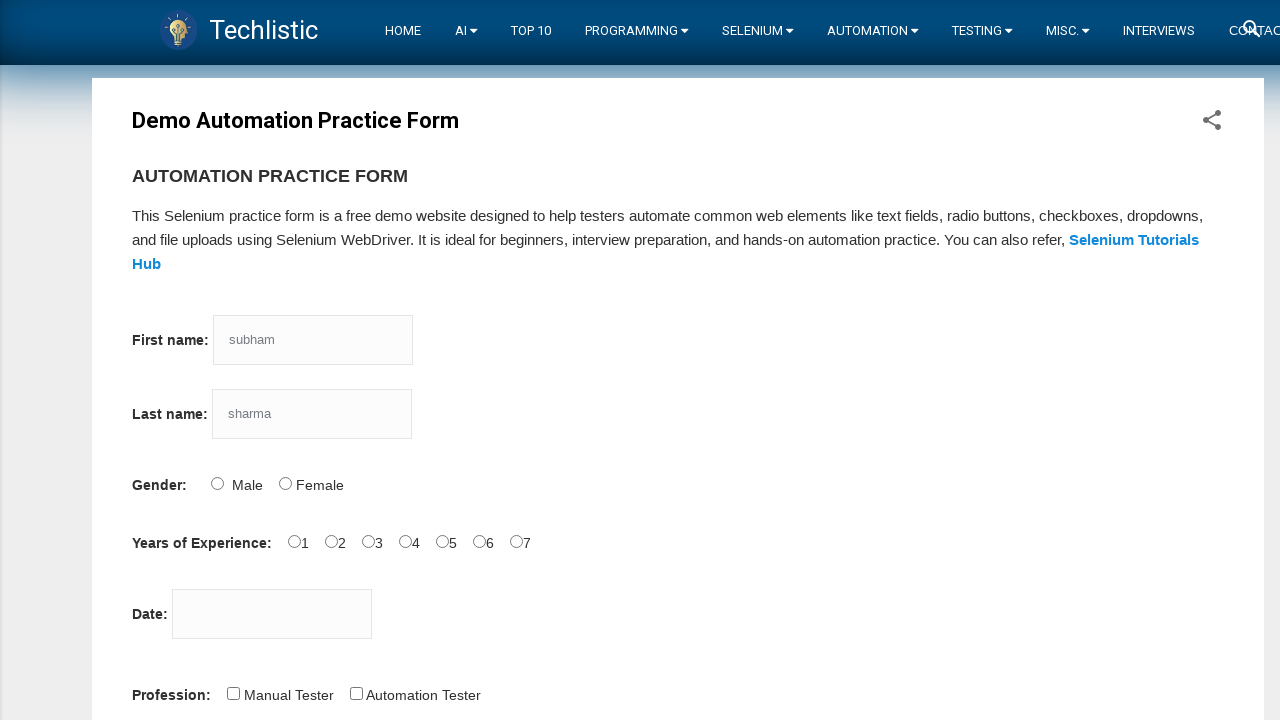

Selected Male gender option at (217, 483) on input[value='Male']
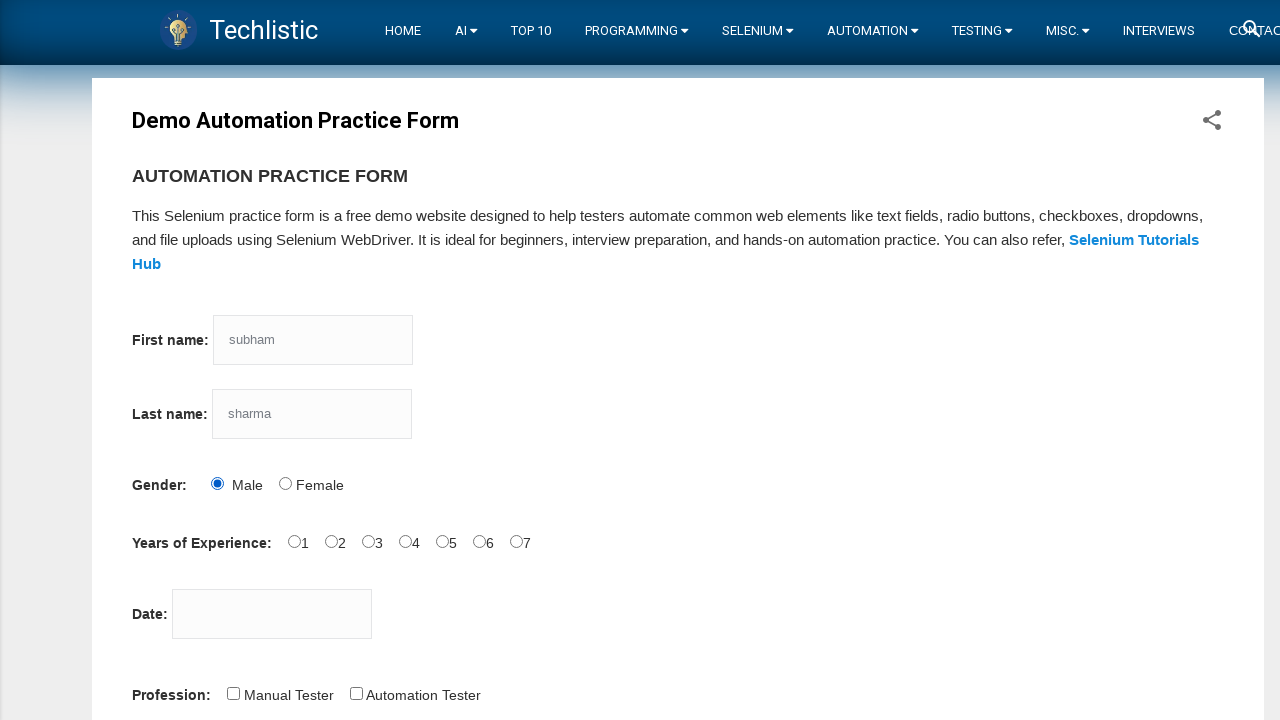

Selected 4 years of experience at (405, 541) on input[value='4']
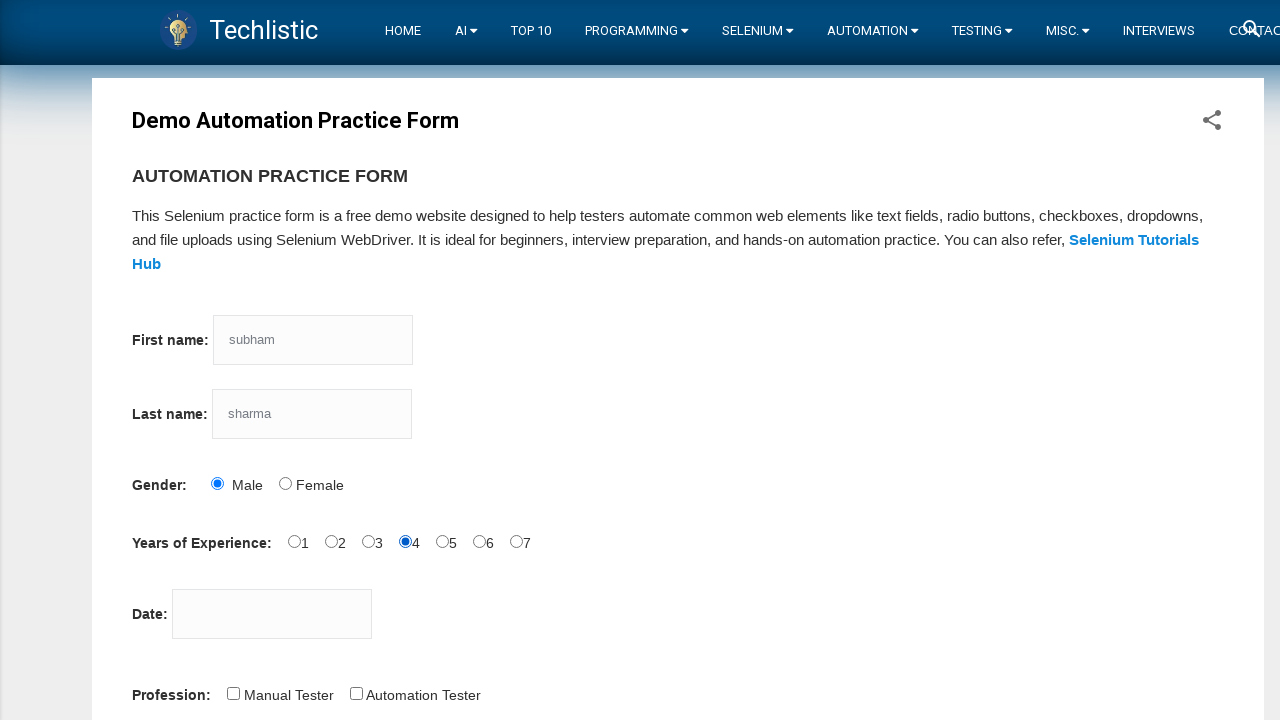

Filled date picker with 15/03/2024 on #datepicker
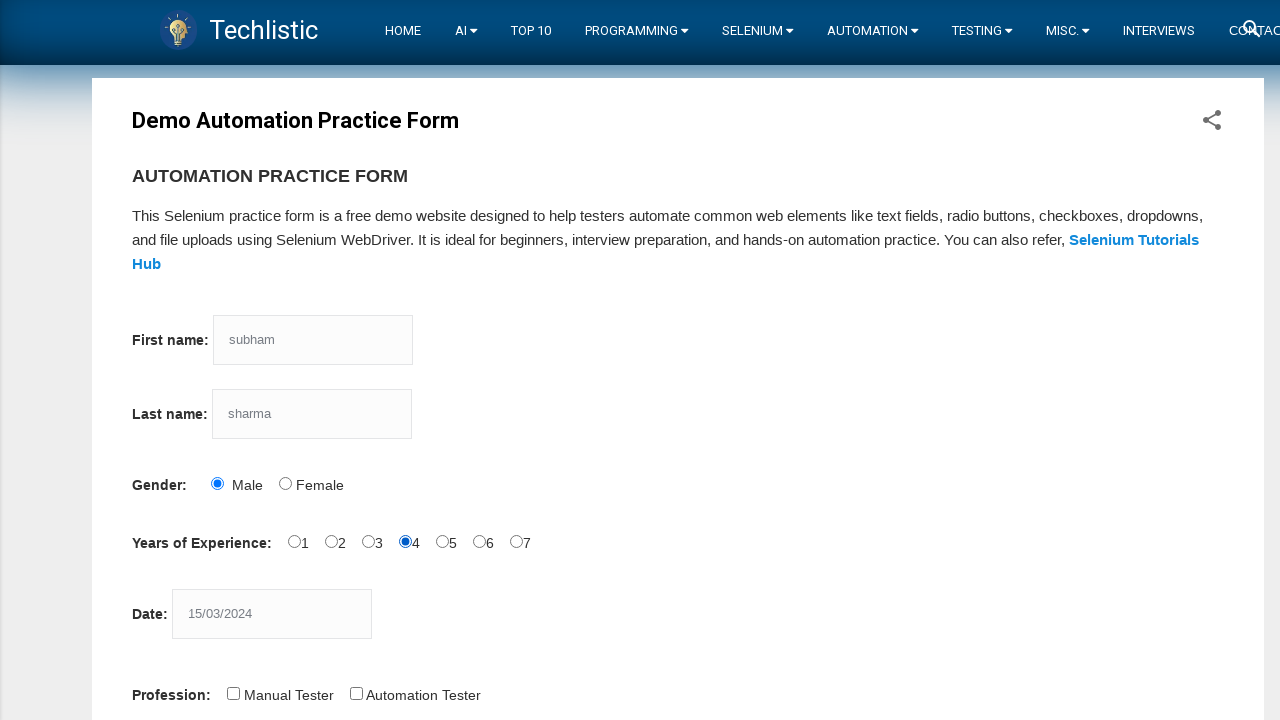

Selected QTP automation tool at (281, 360) on input[value='QTP']
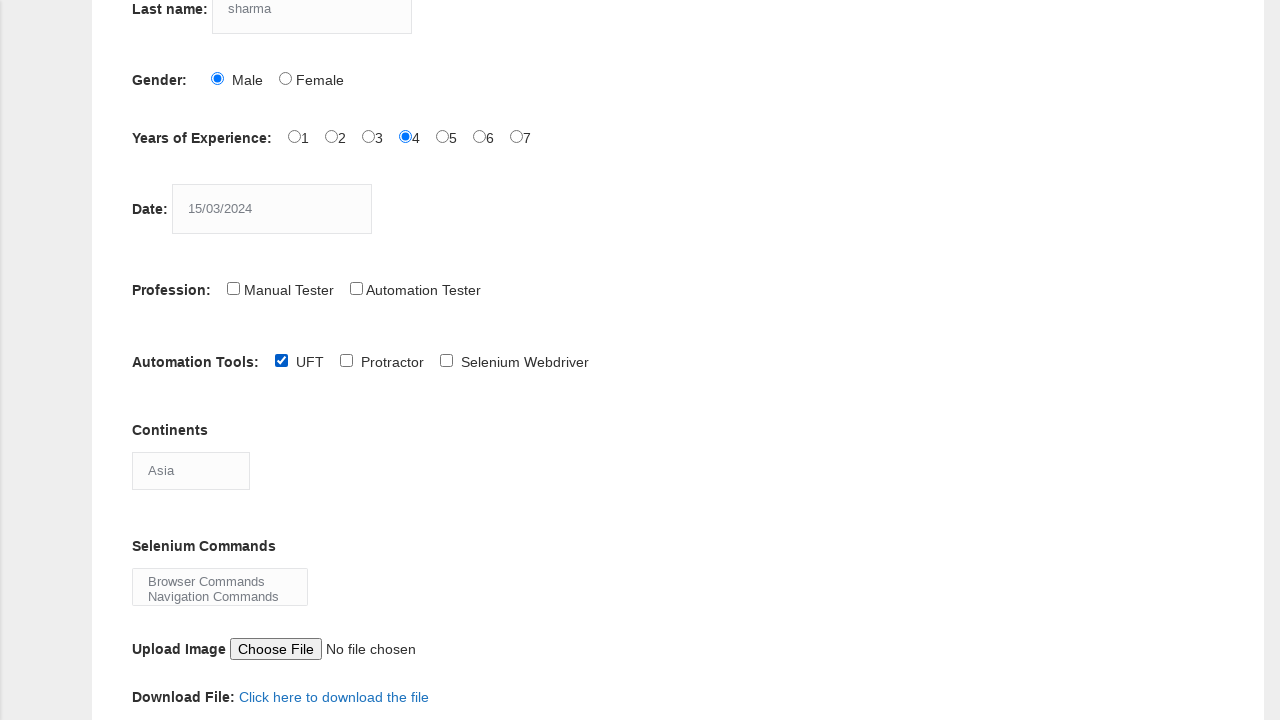

Selected Selenium Webdriver automation tool at (446, 360) on input[value='Selenium Webdriver']
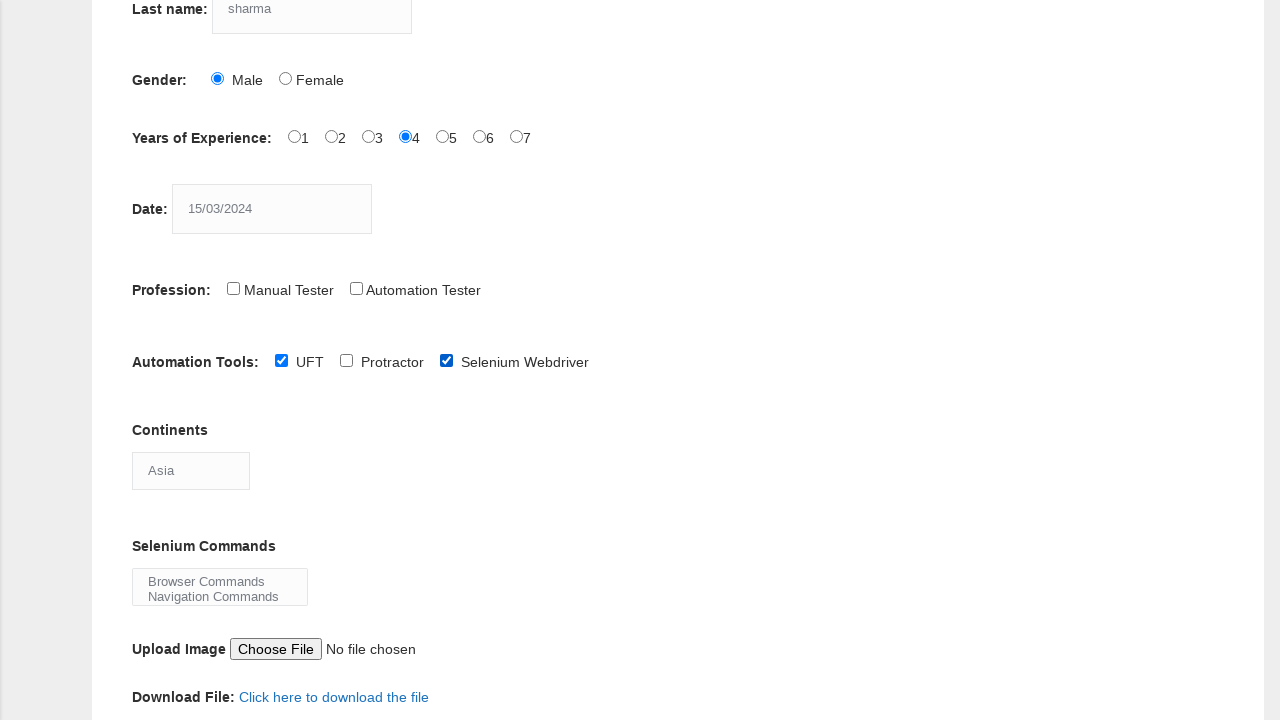

Selected Automation Tester profession at (356, 288) on input[value='Automation Tester']
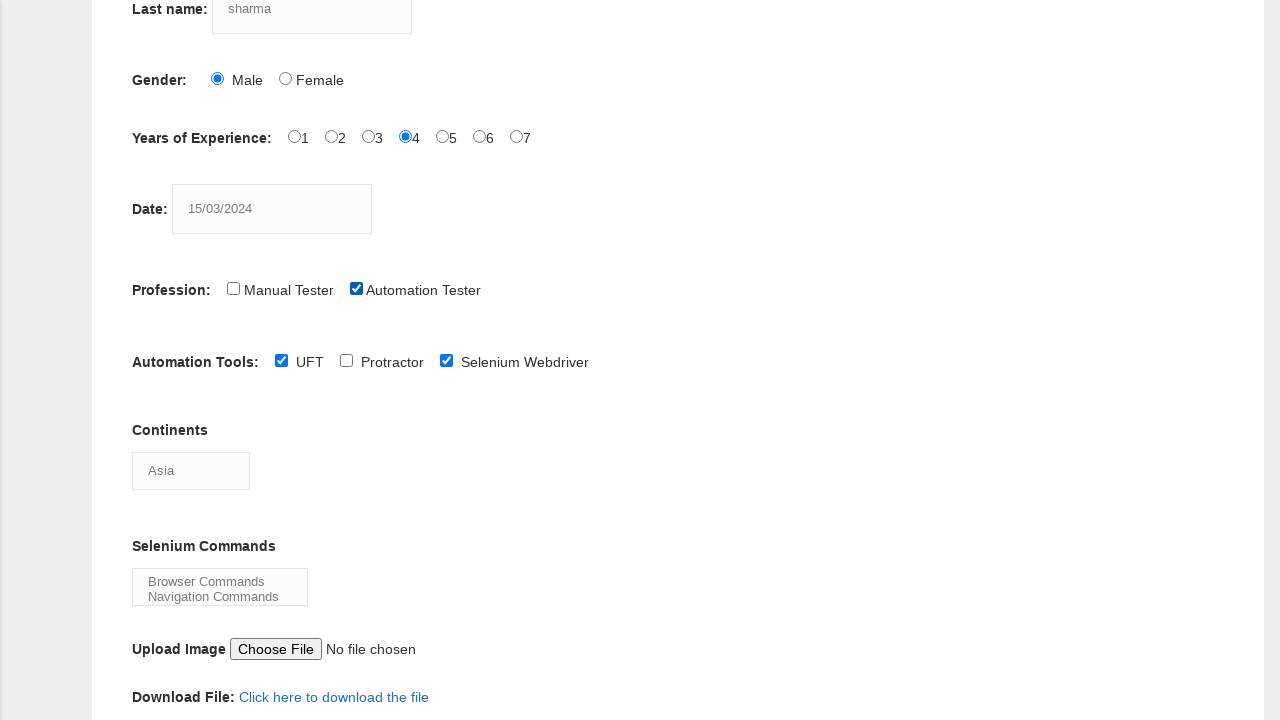

Selected Europe from continents dropdown on select[name='continents']
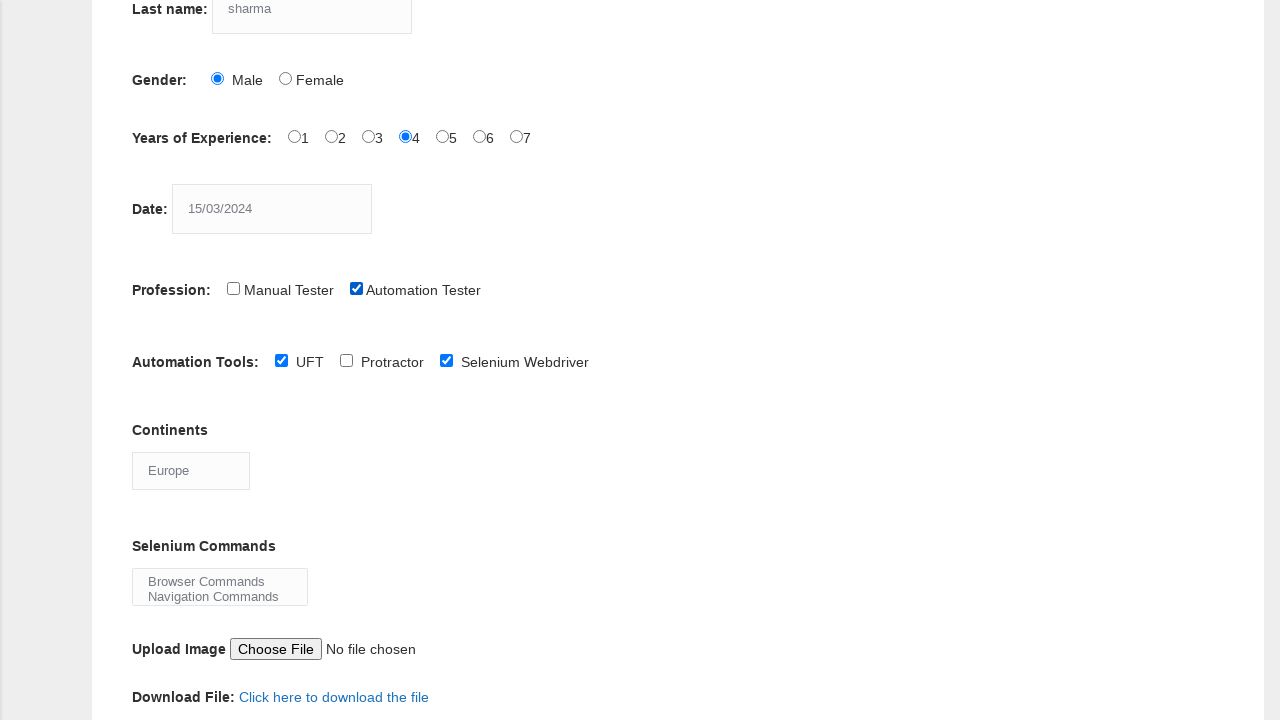

Selected Browser Commands from selenium commands dropdown on select[name='selenium_commands']
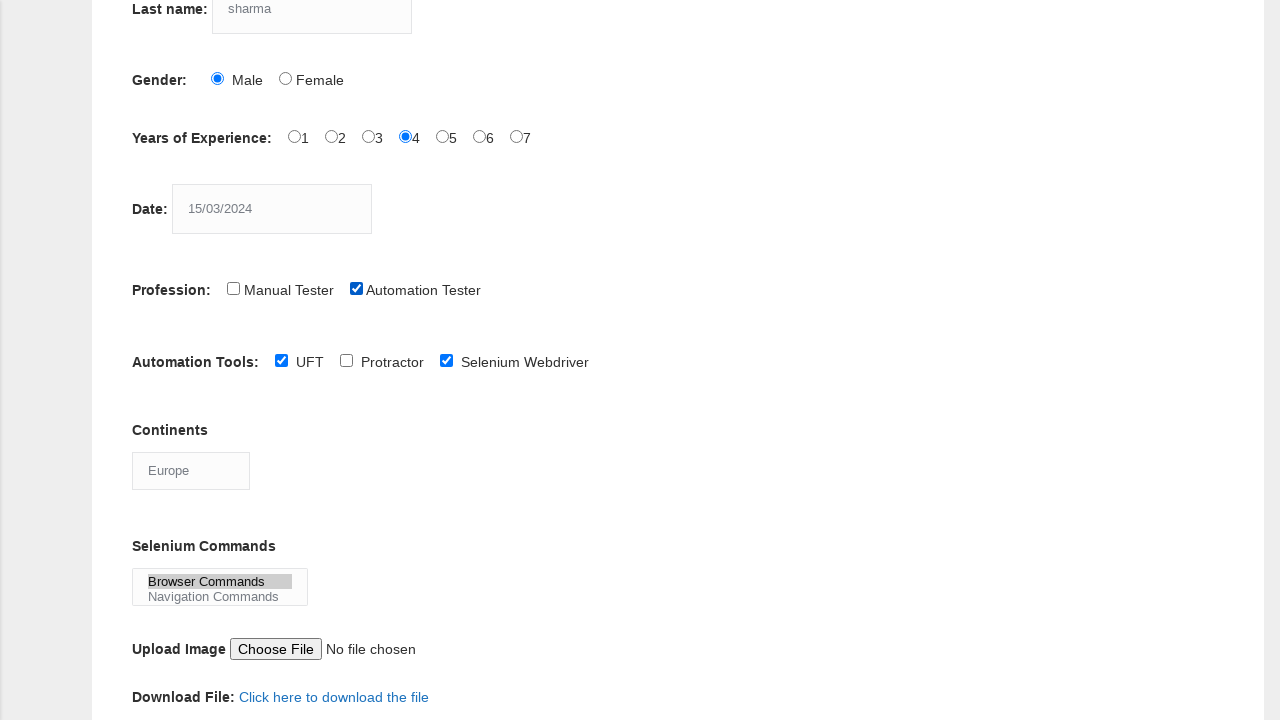

Clicked submit button to submit the form at (157, 360) on button[name='submit']
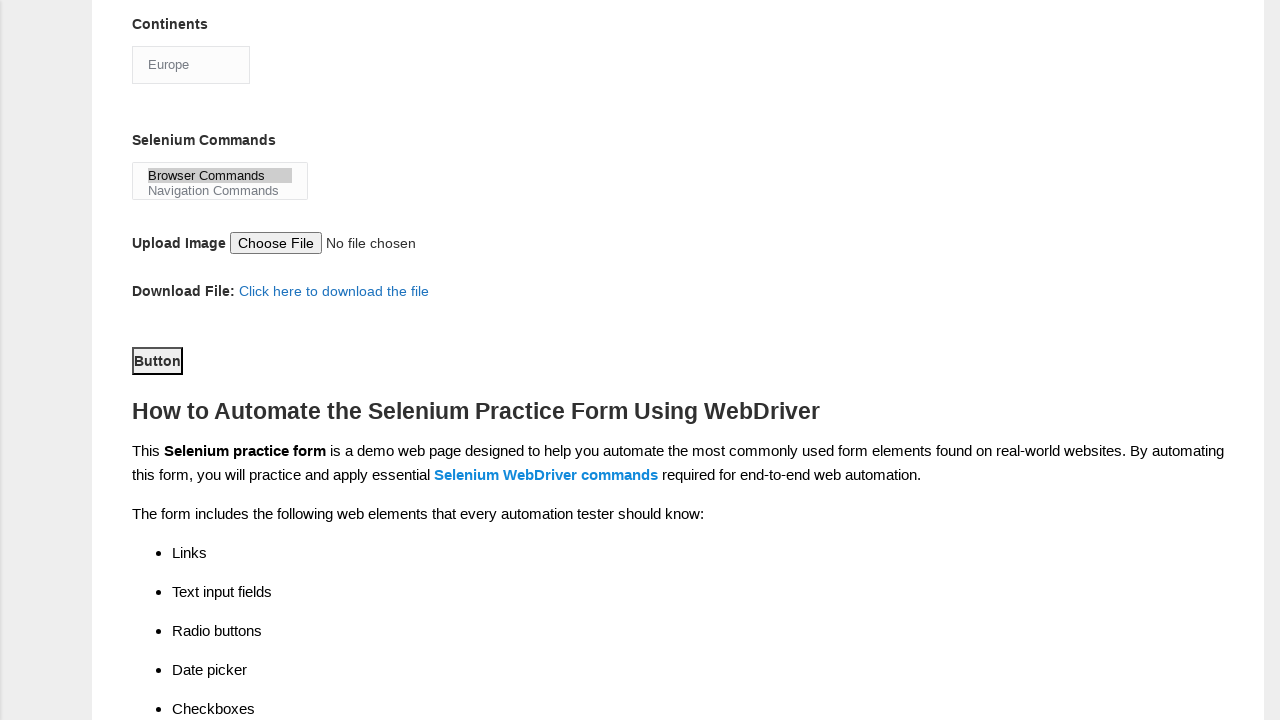

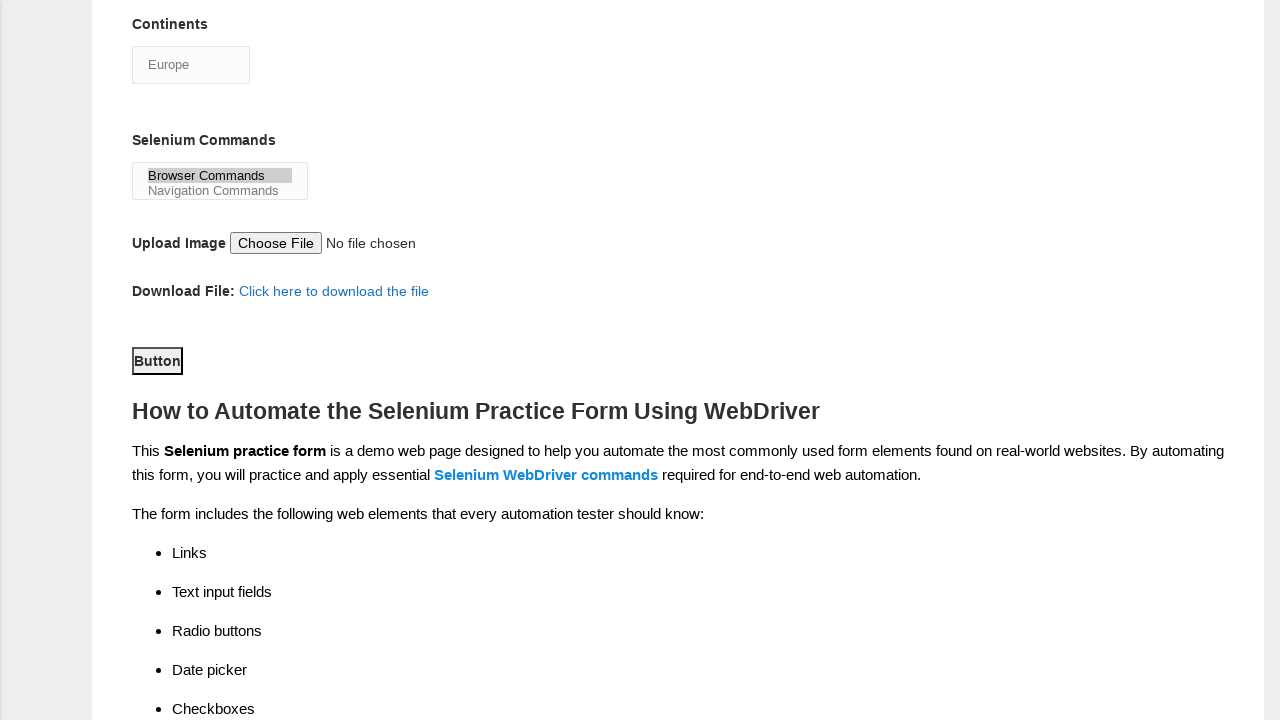